Navigates to an automation practice page and verifies that a product table with rows and cells is present

Starting URL: https://rahulshettyacademy.com/AutomationPractice/

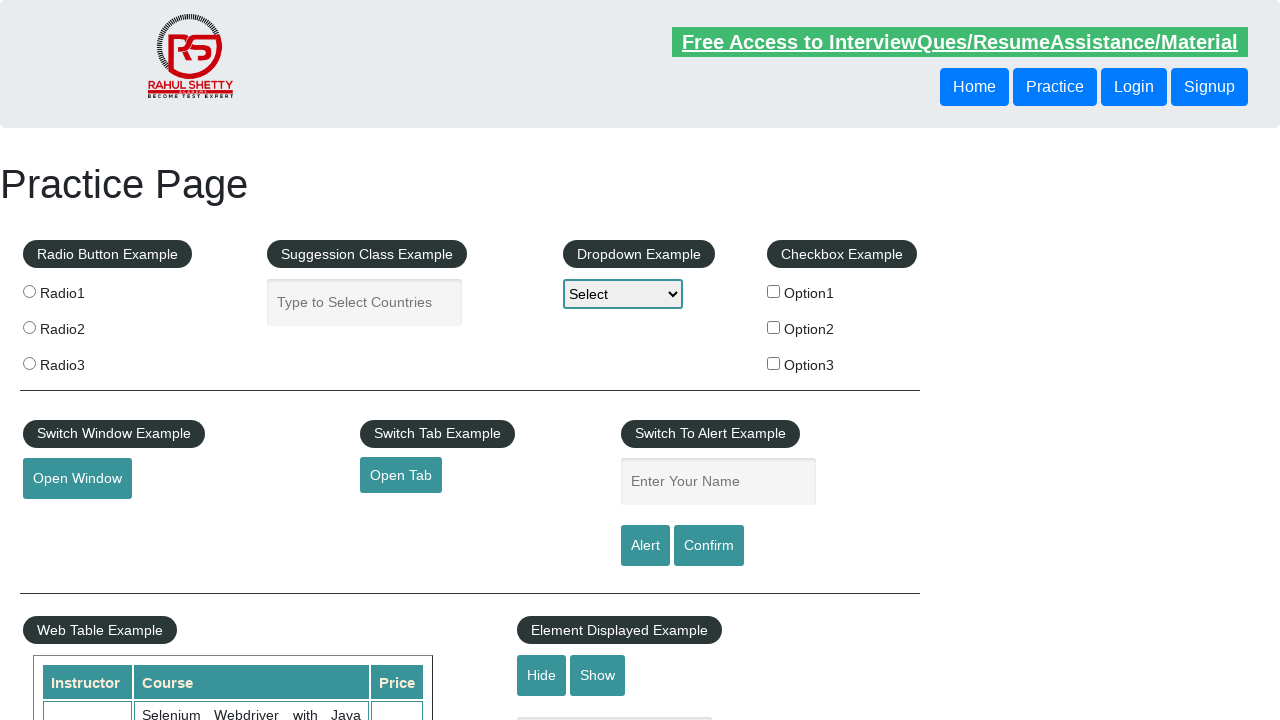

Navigated to automation practice page
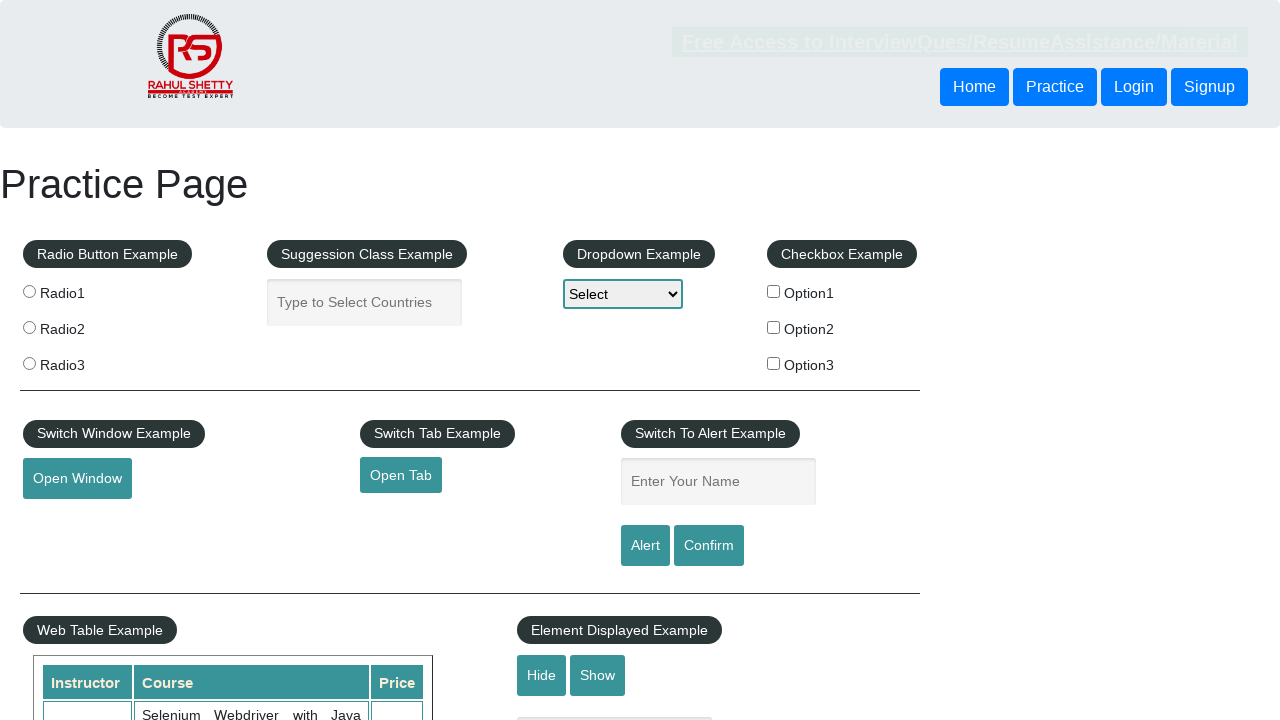

Product table is now visible
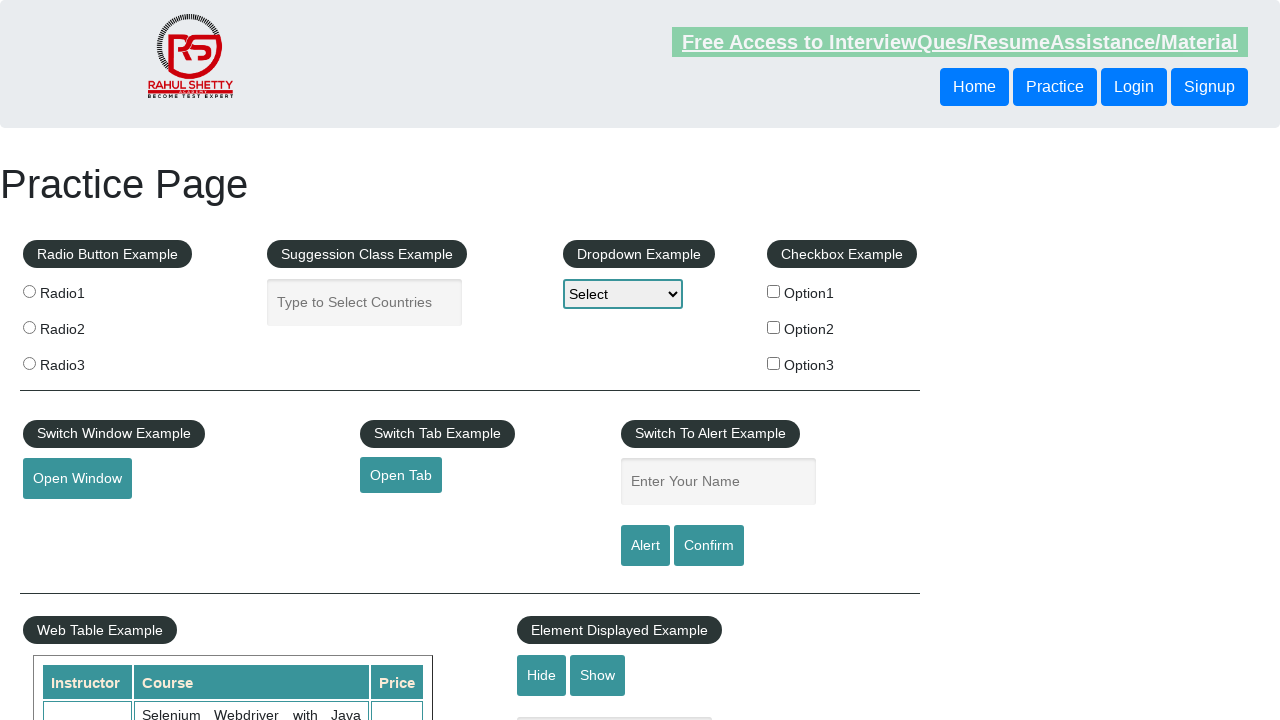

Located all table rows
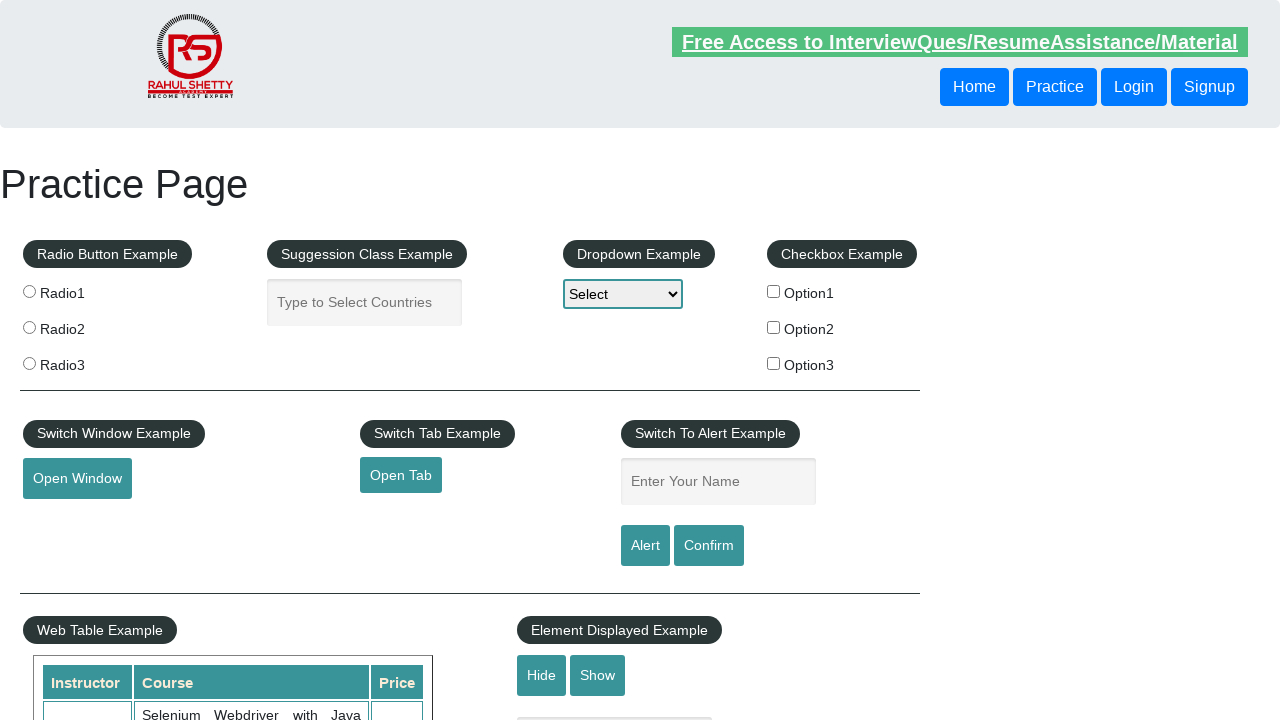

Verified that table has rows (count > 0)
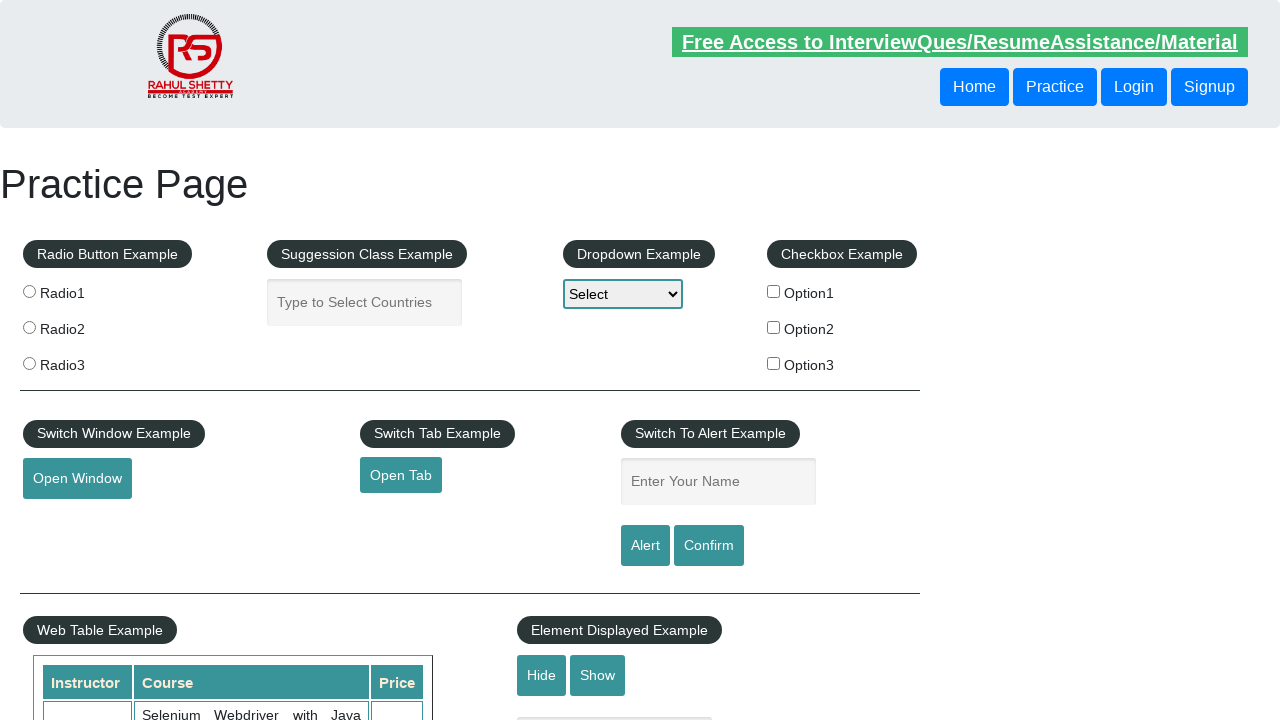

Located cells in the first table row
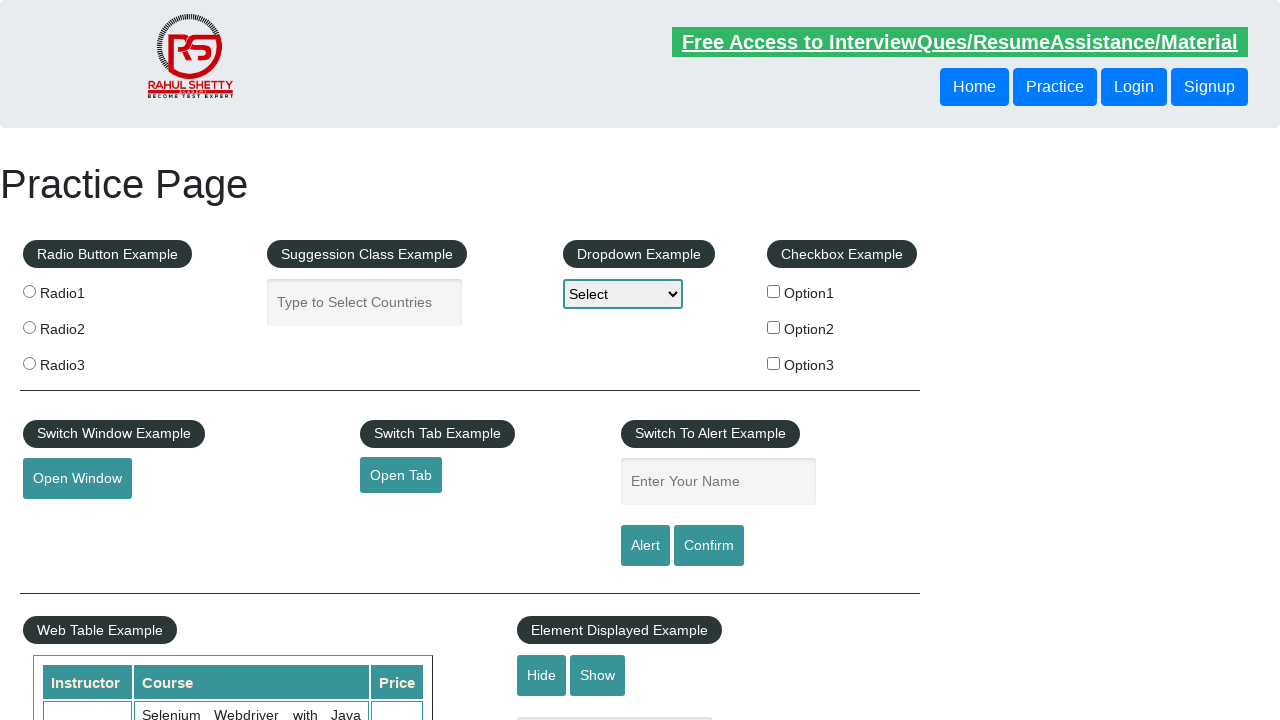

Verified that first row has cells or headers
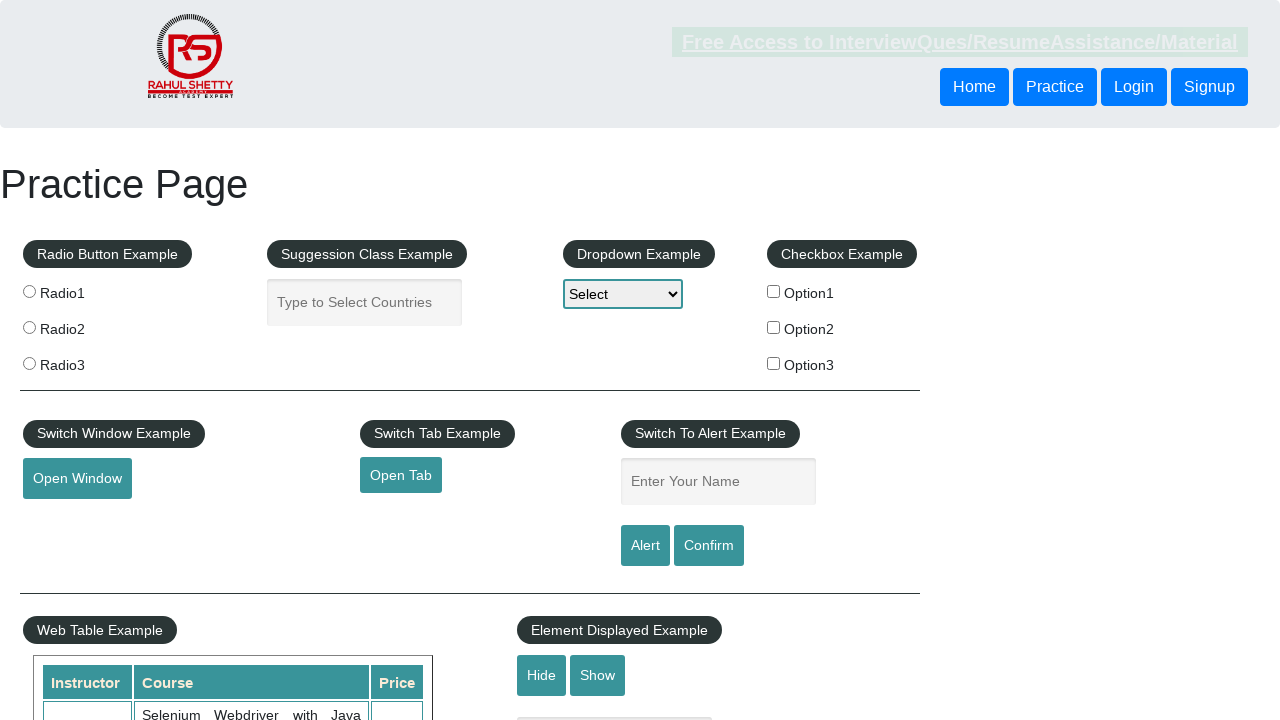

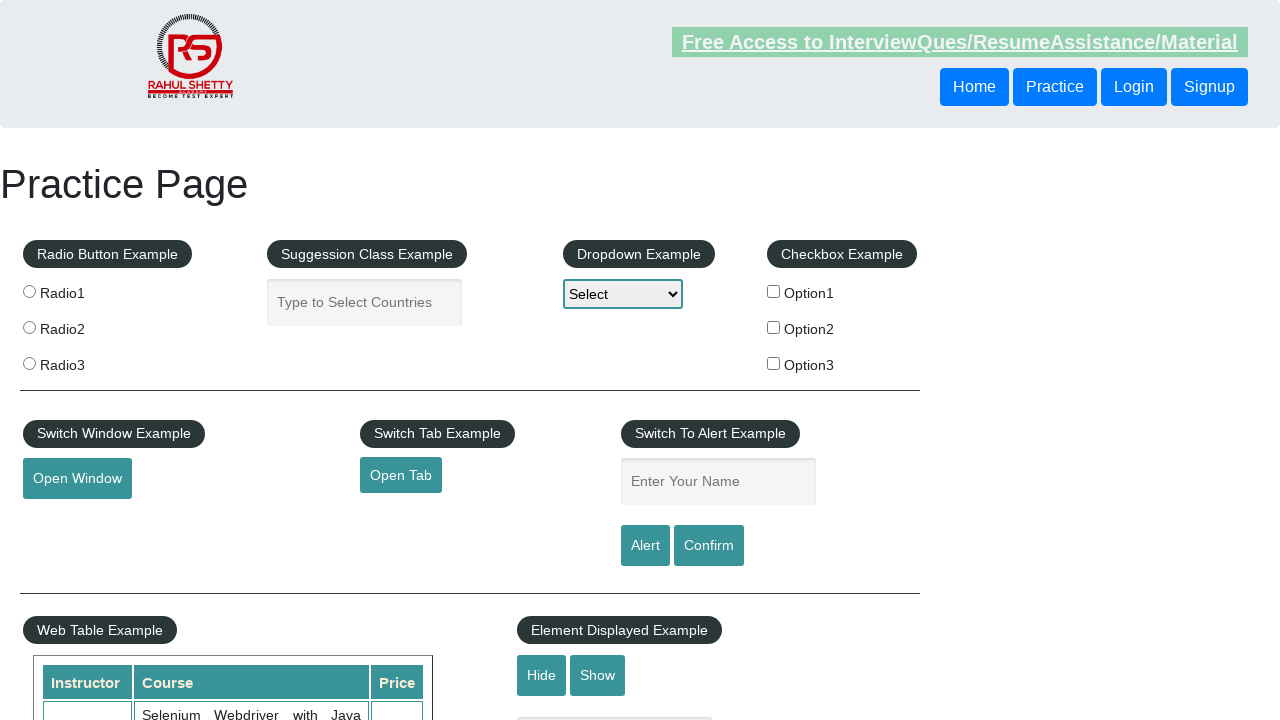